Tests various button interactions on DemoQA including double-click, right-click, and regular click actions

Starting URL: https://demoqa.com/

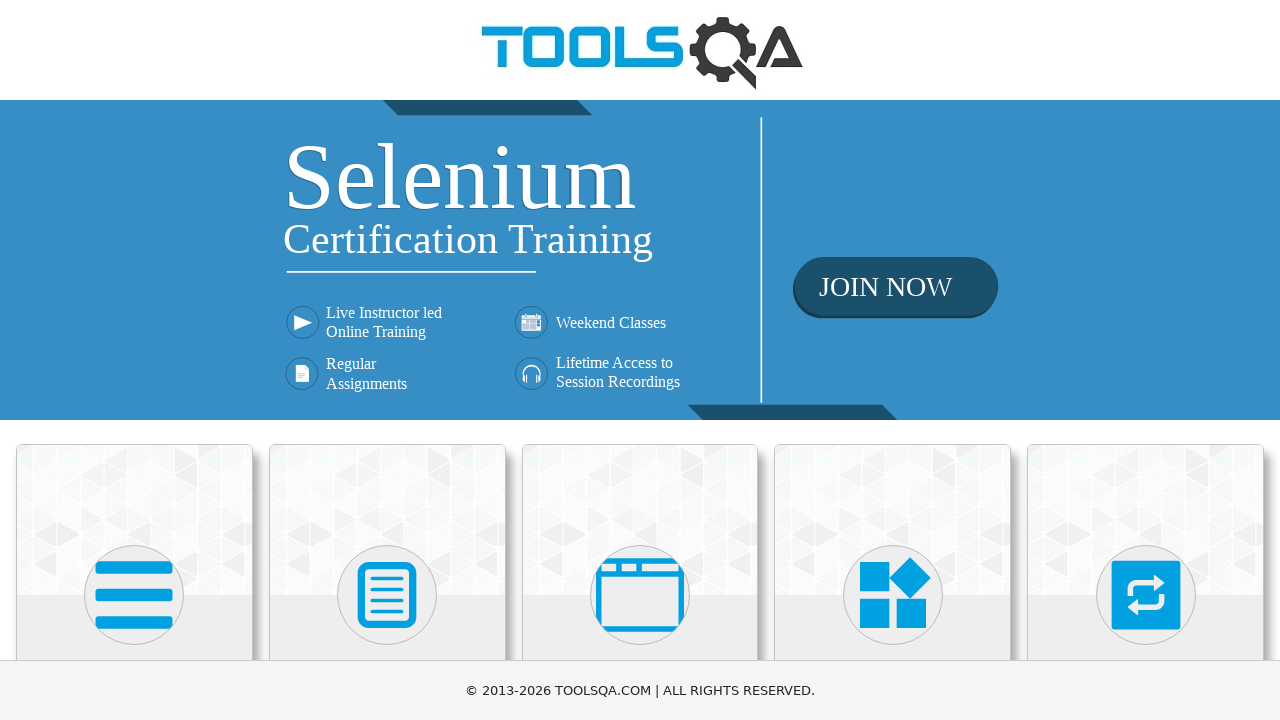

Clicked on Elements card to navigate to Elements section at (134, 520) on (//div[@class='category-cards']//div[@class='card-up'])[1]
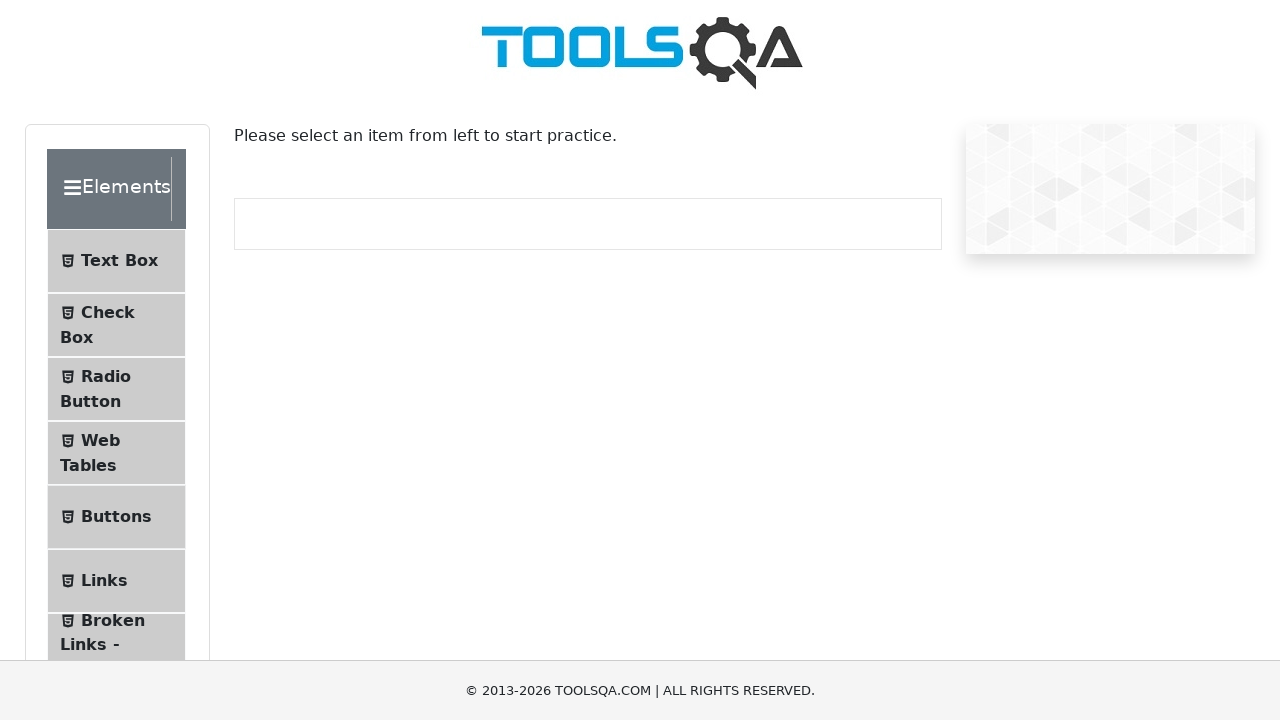

Clicked on Buttons menu item in the sidebar at (116, 517) on #item-4
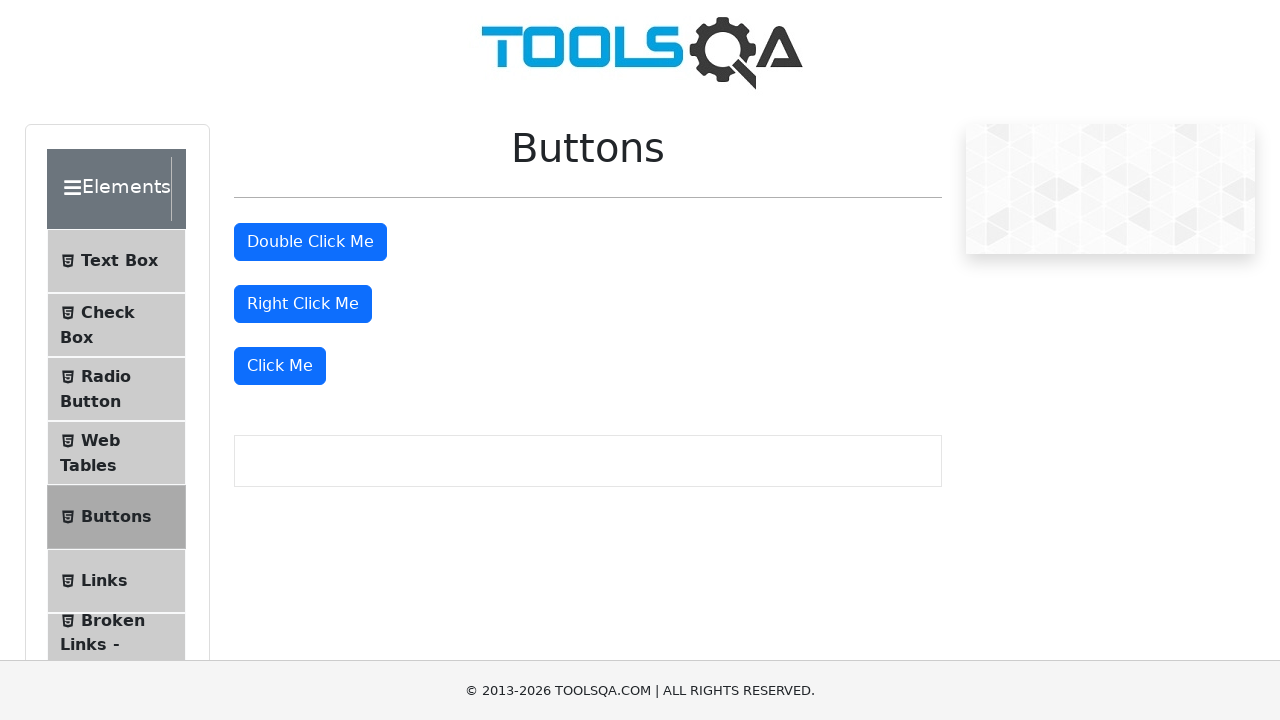

Double-clicked the double-click button at (310, 242) on #doubleClickBtn
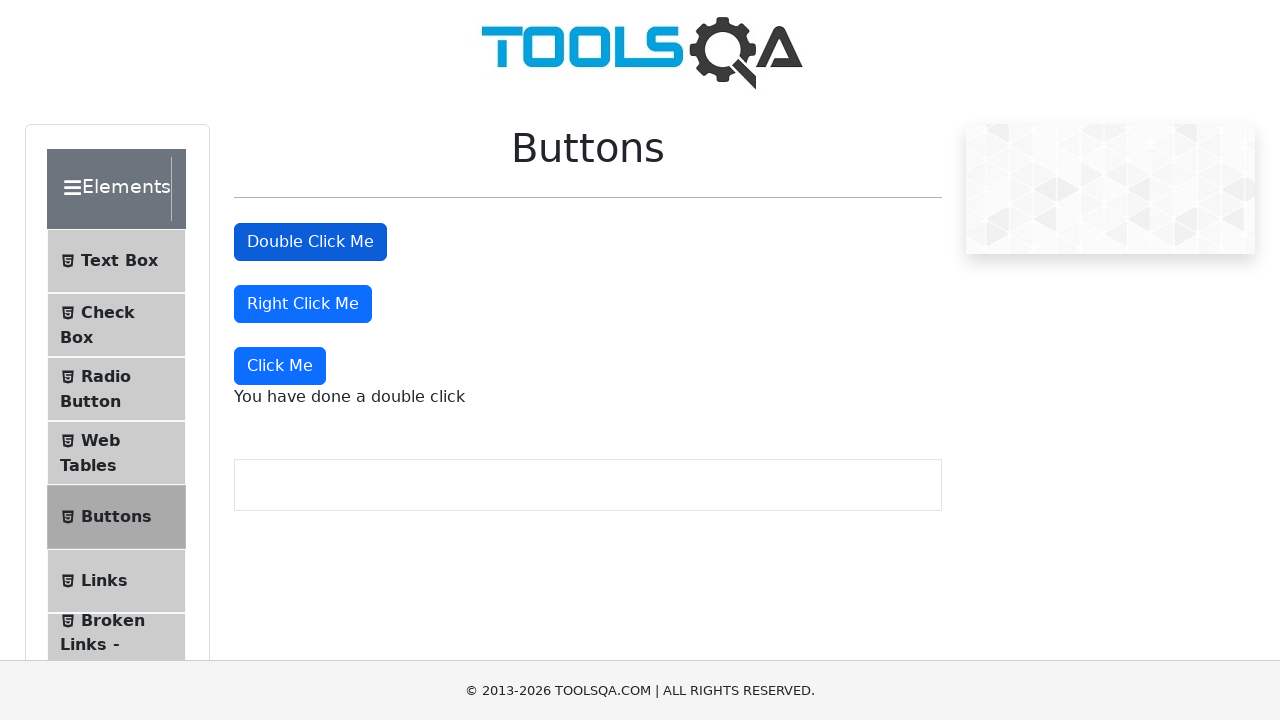

Right-clicked the right-click button at (303, 304) on #rightClickBtn
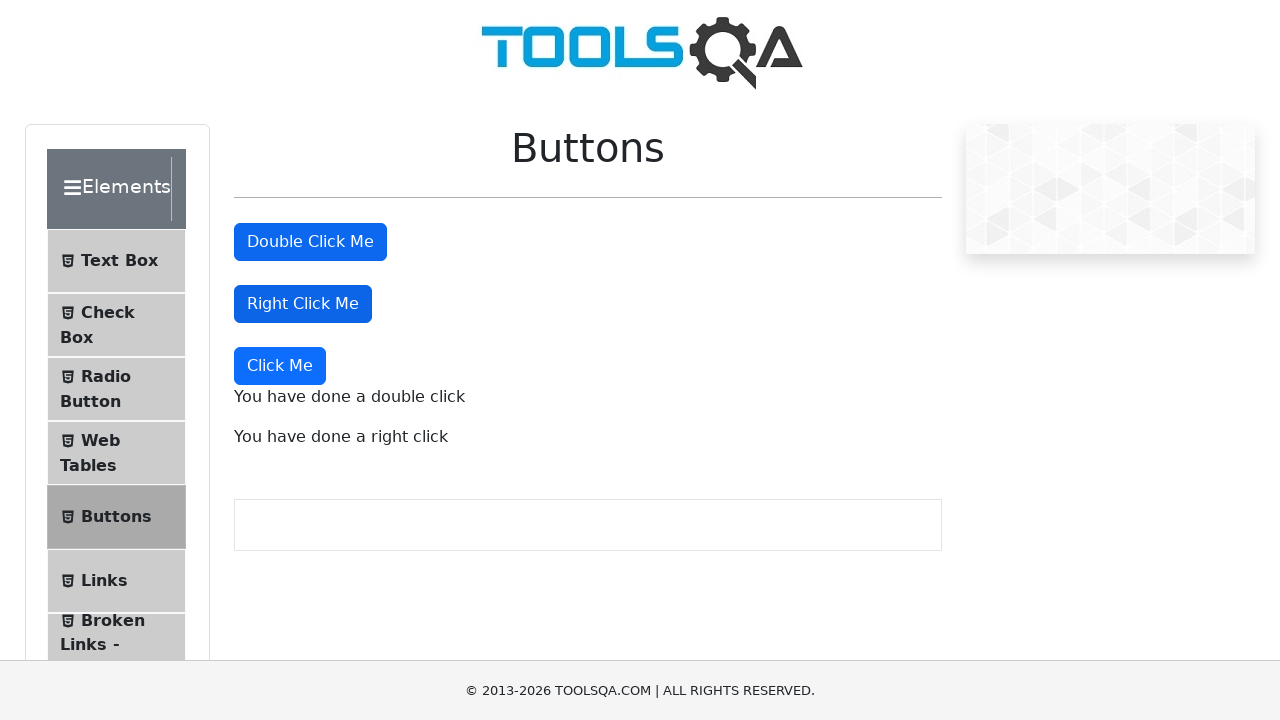

Clicked the regular click button at (280, 366) on xpath=//button[text()='Click Me']
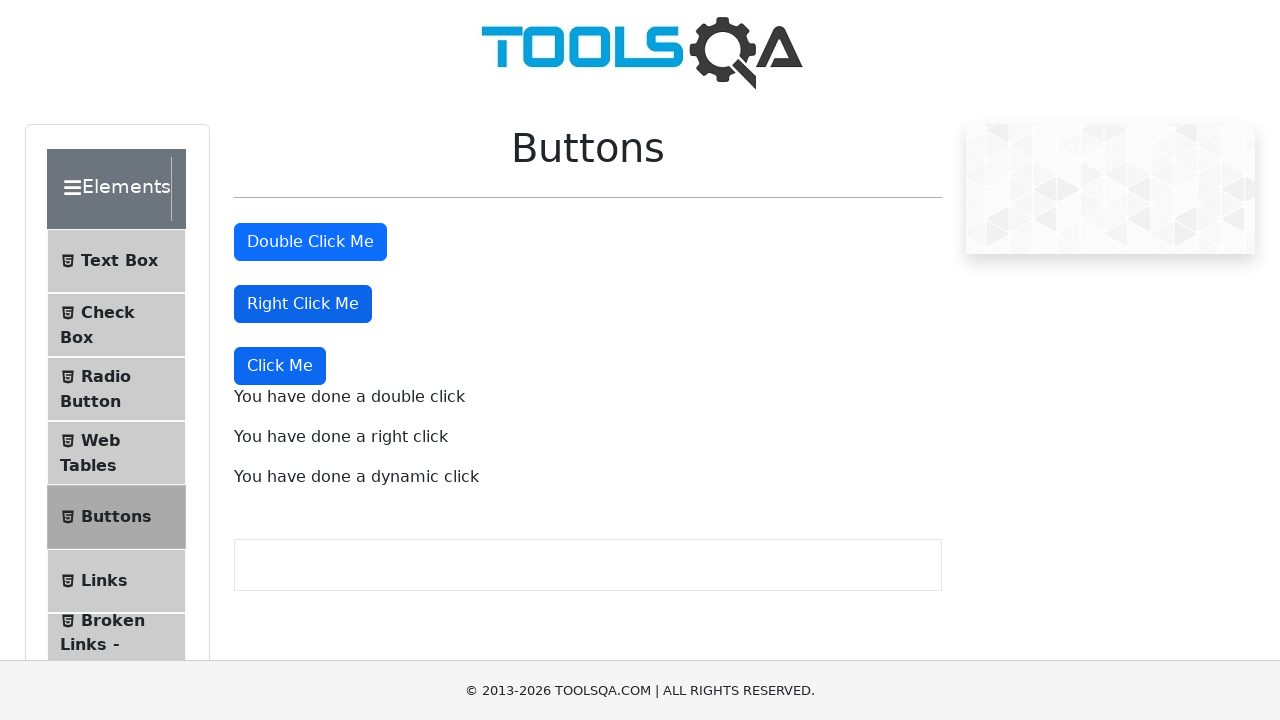

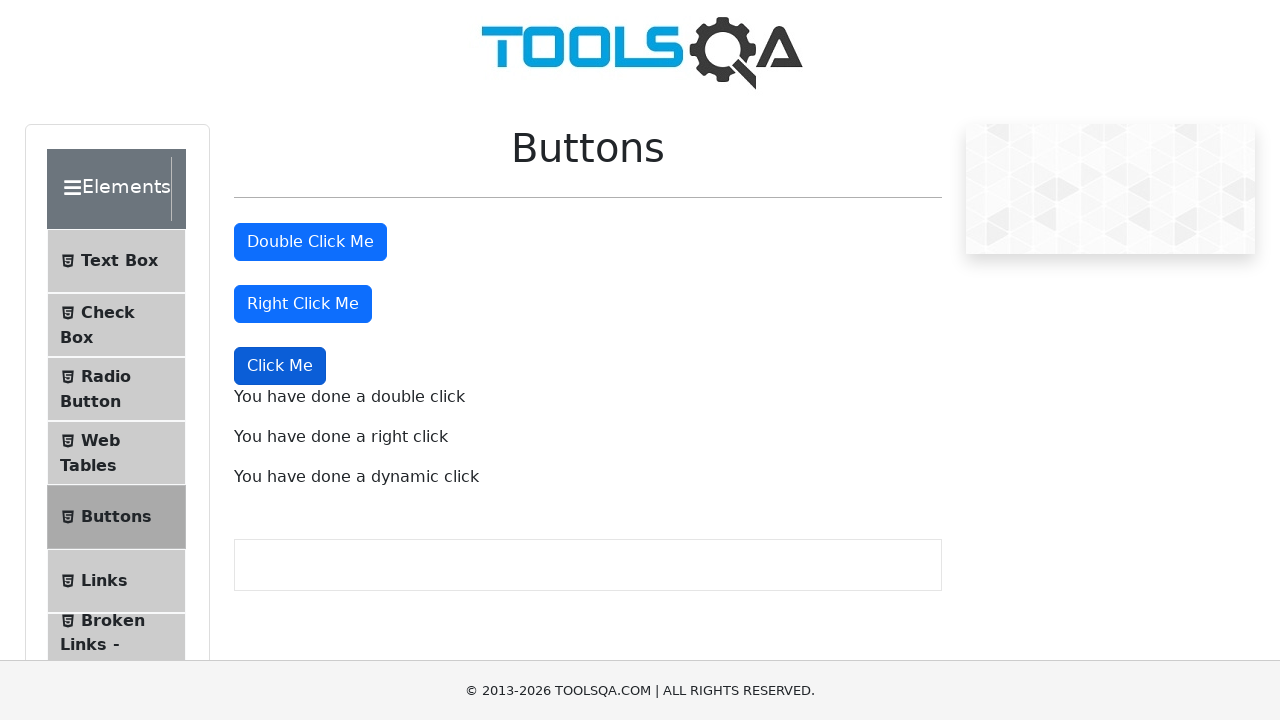